Tests selecting an option from a dropdown list using the built-in select helper method and verifying the selection.

Starting URL: http://the-internet.herokuapp.com/dropdown

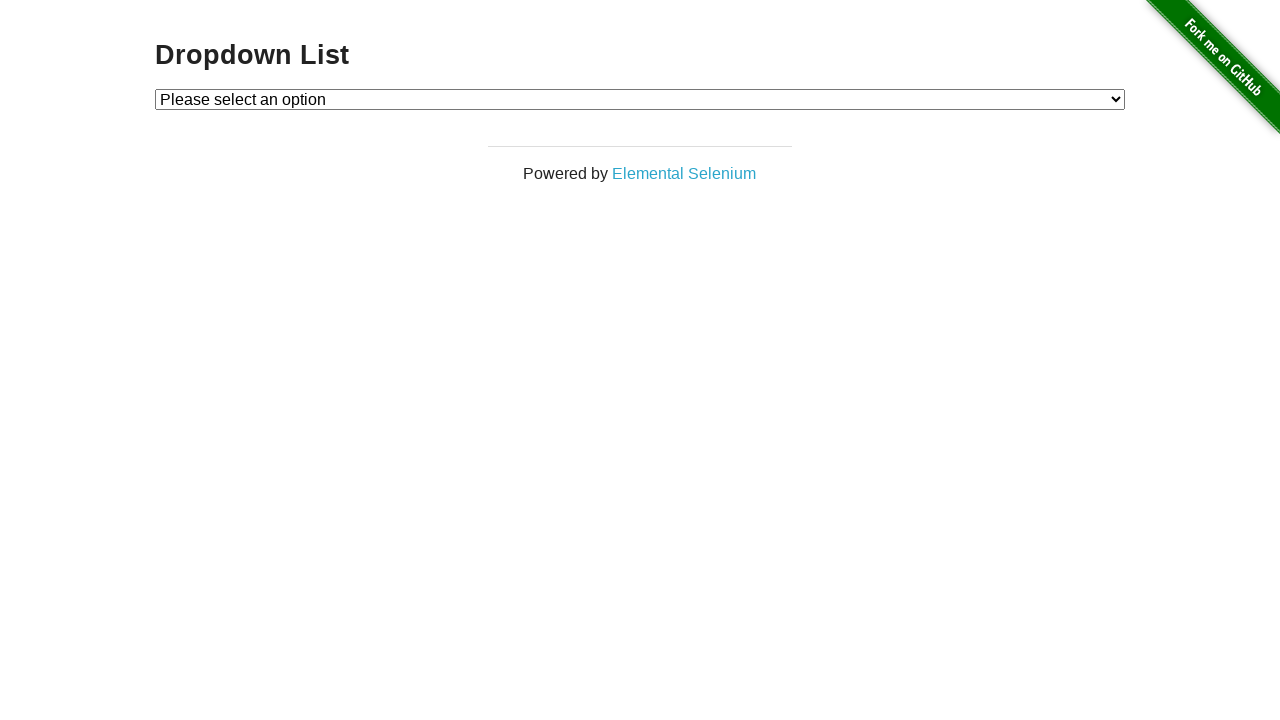

Navigated to dropdown test page
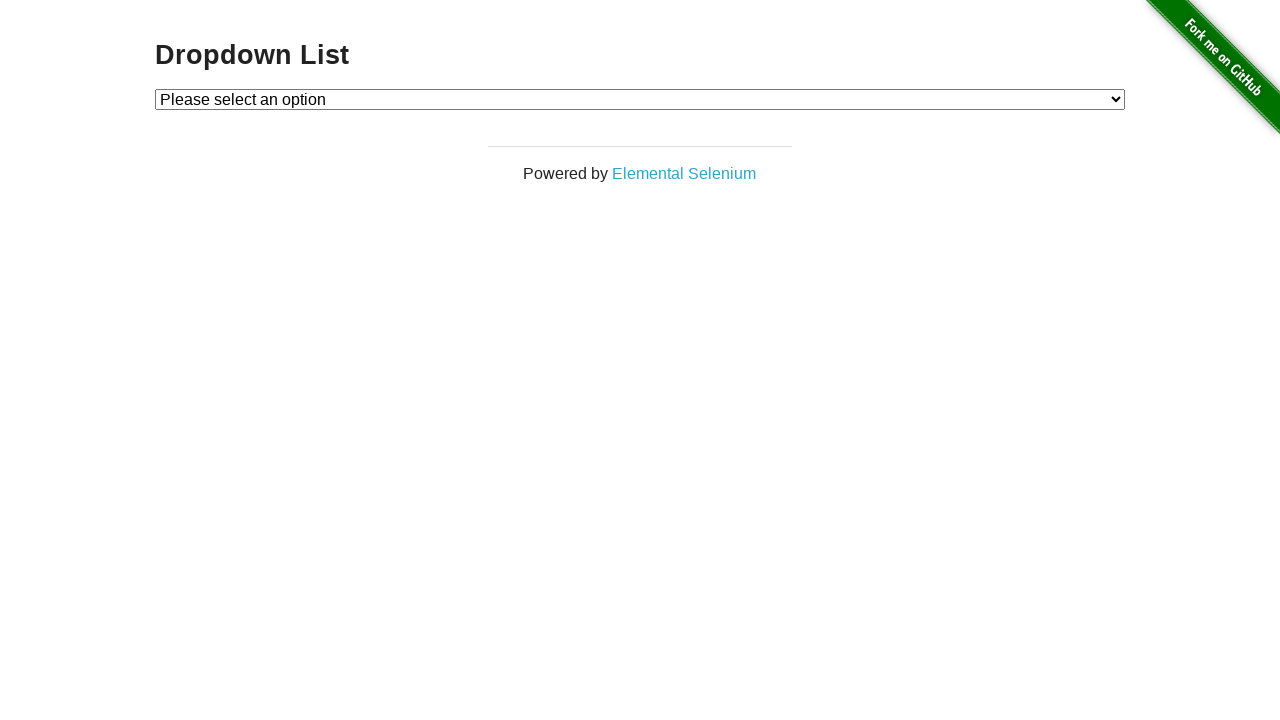

Selected 'Option 1' from dropdown using select helper on #dropdown
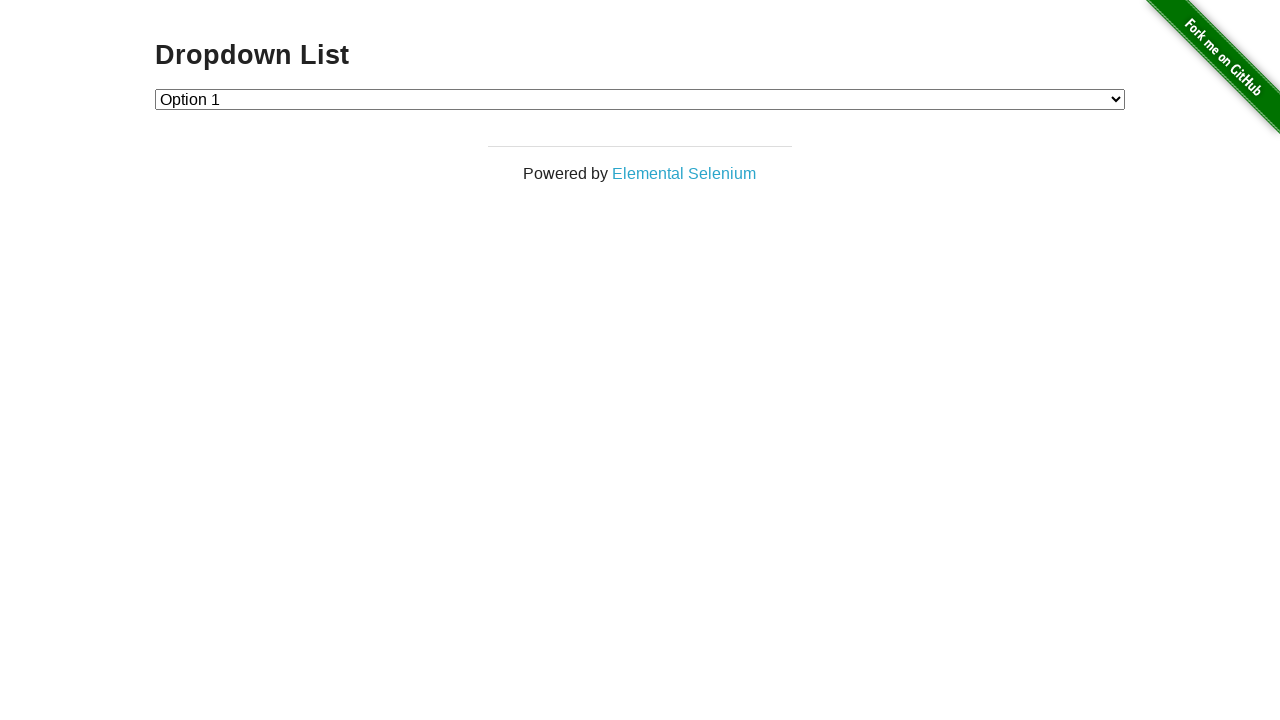

Retrieved selected option text from dropdown
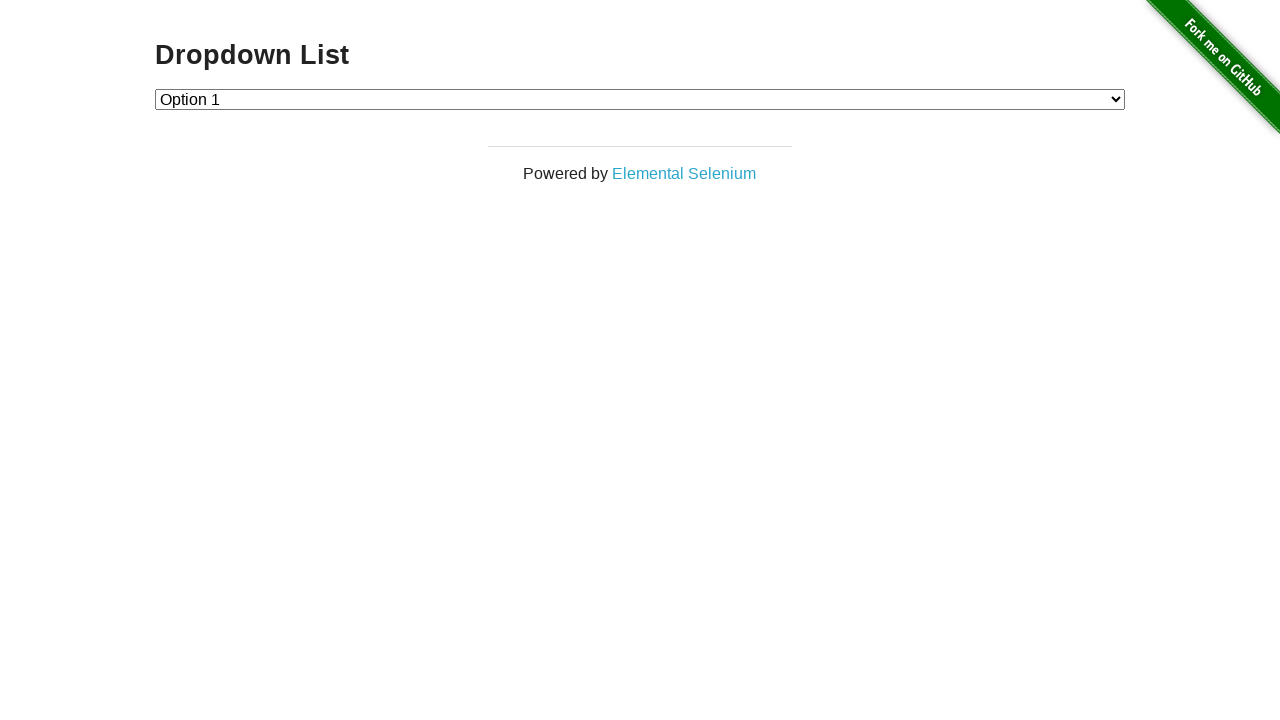

Verified selected option text matches 'Option 1'
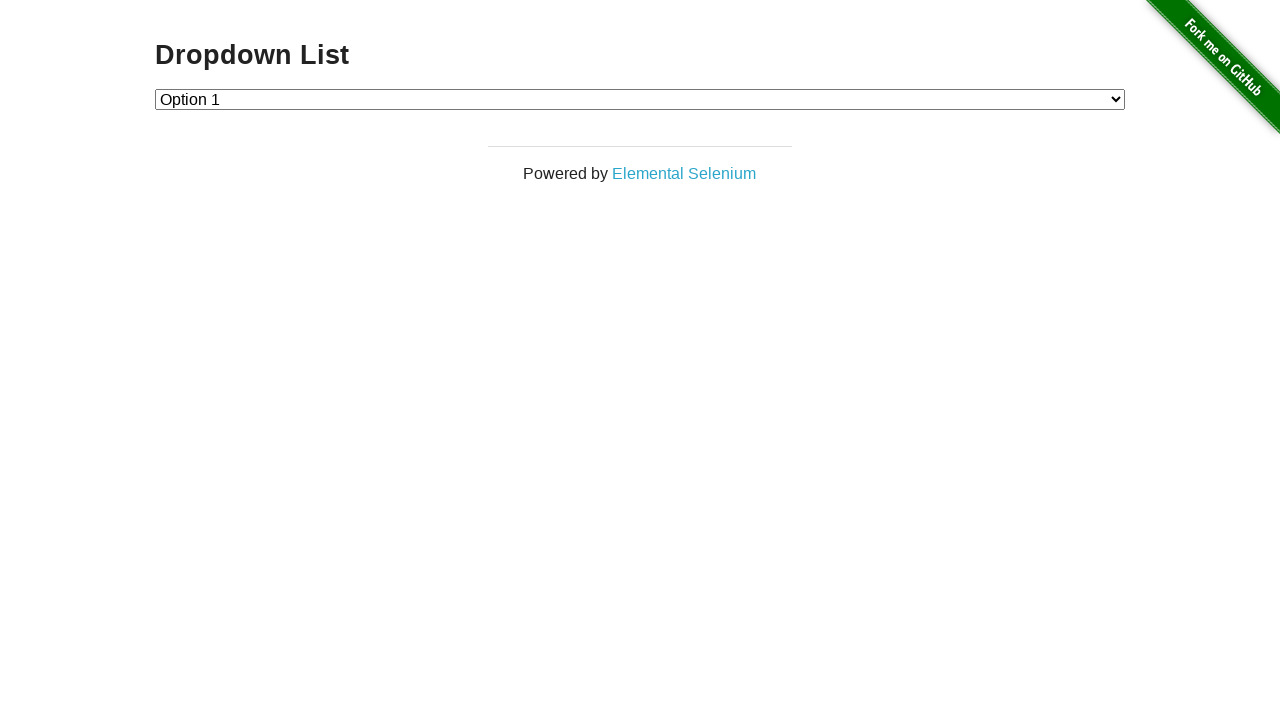

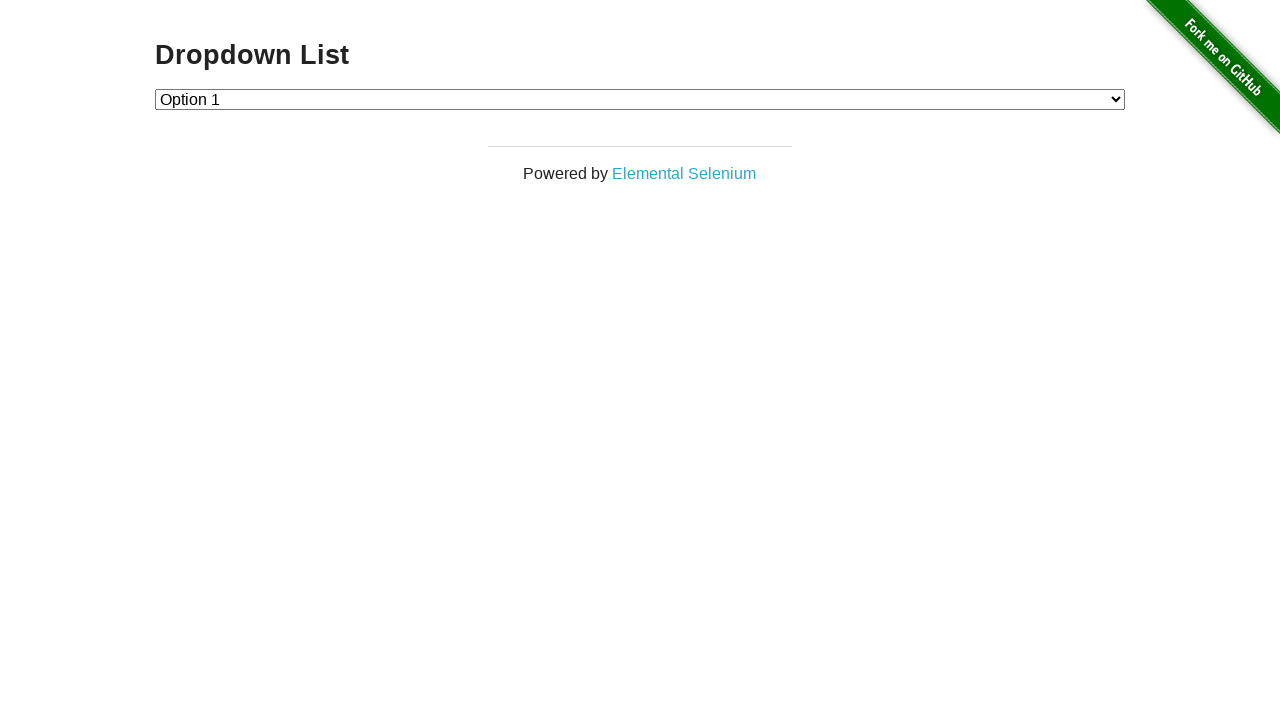